Tests the resizable interaction feature by dragging resize handles to change the size of two different resizable boxes

Starting URL: https://demoqa.com/resizable

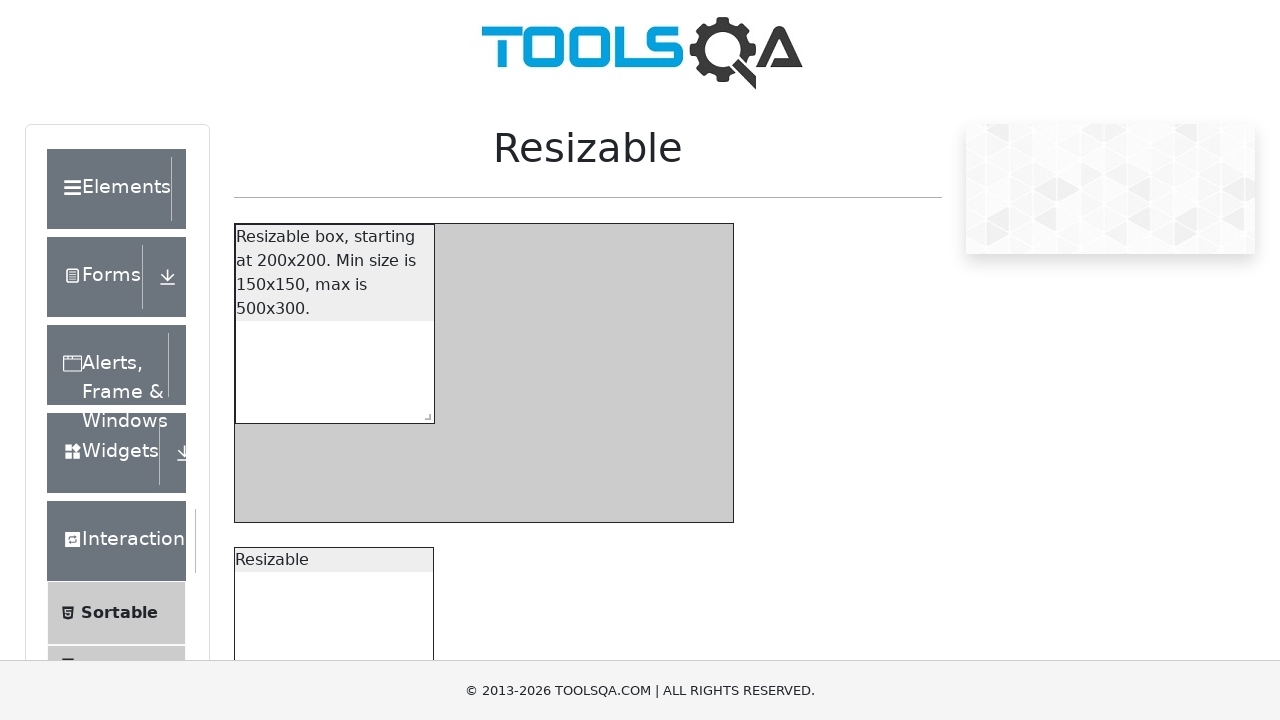

Scrolled to constrained resizable box
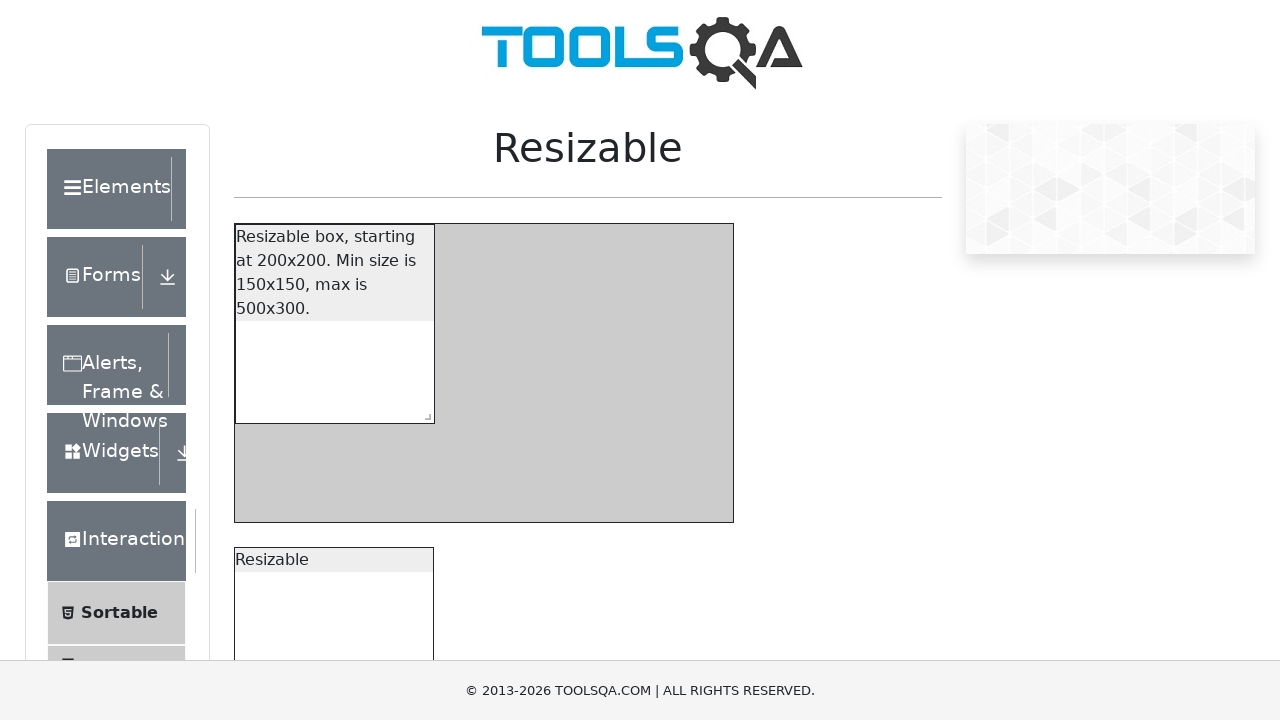

Located resize handle for constrained box
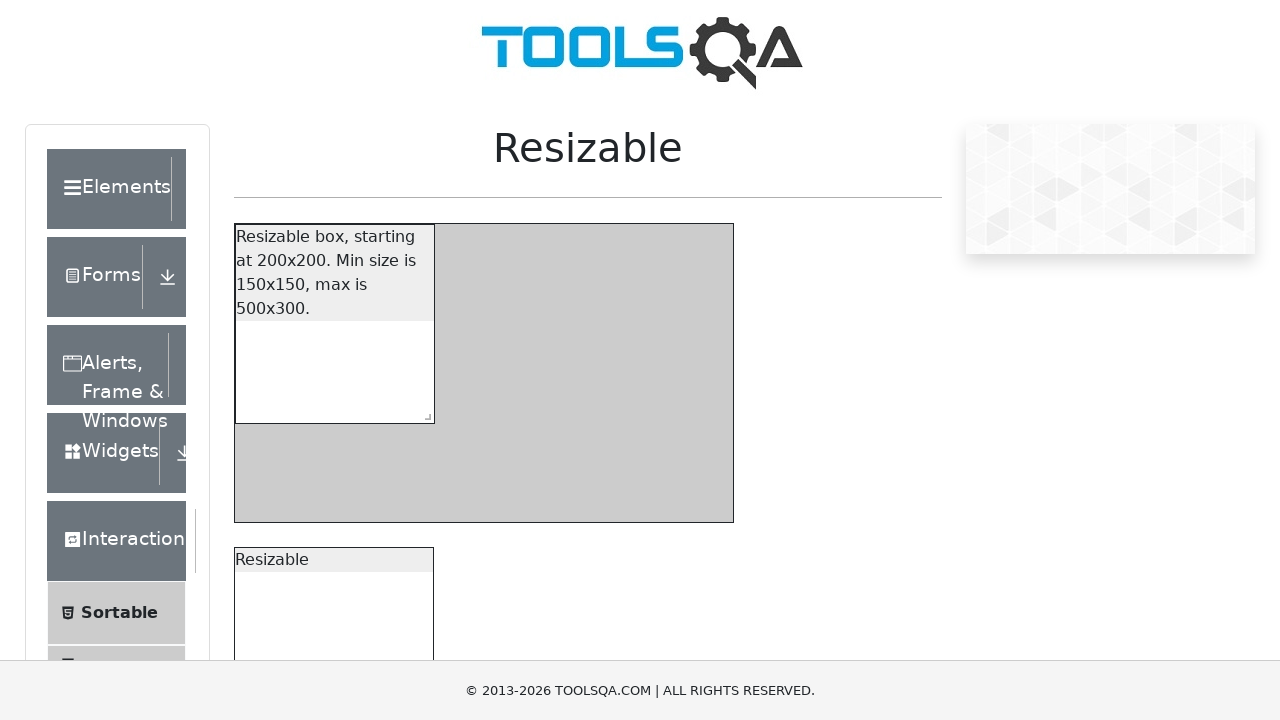

Moved mouse to resize handle position at (424, 413)
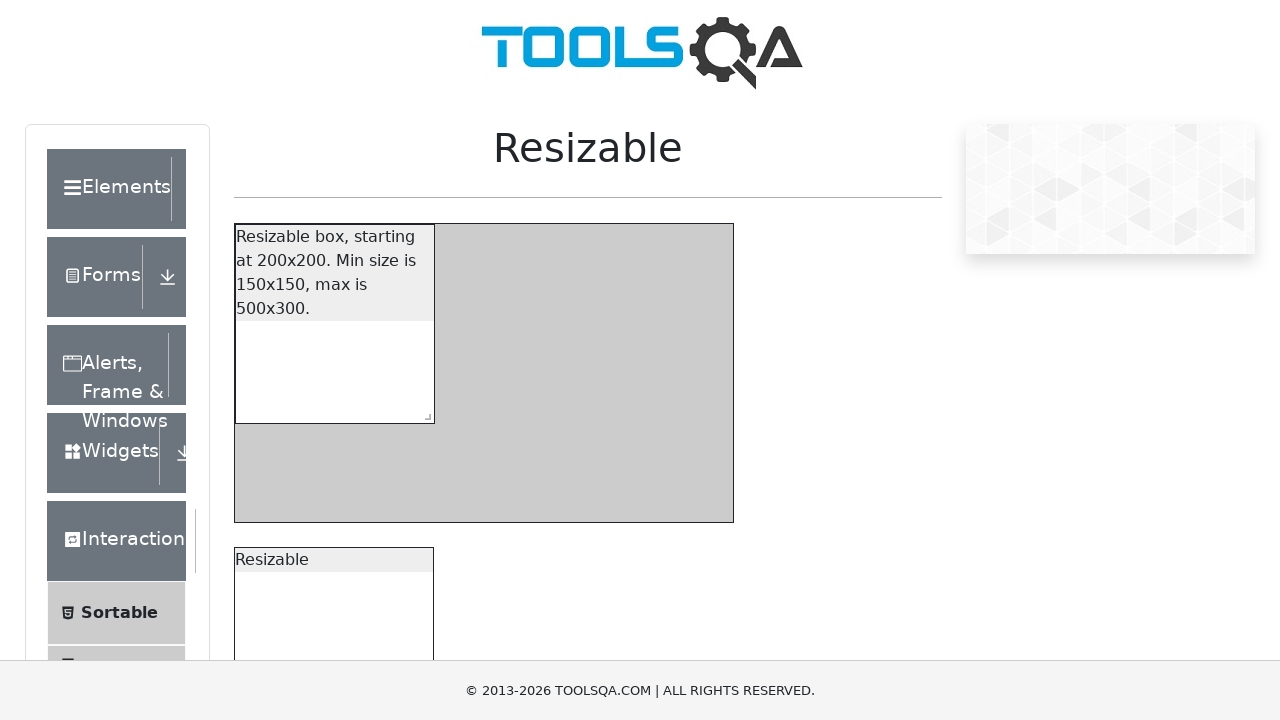

Pressed mouse button down on resize handle at (424, 413)
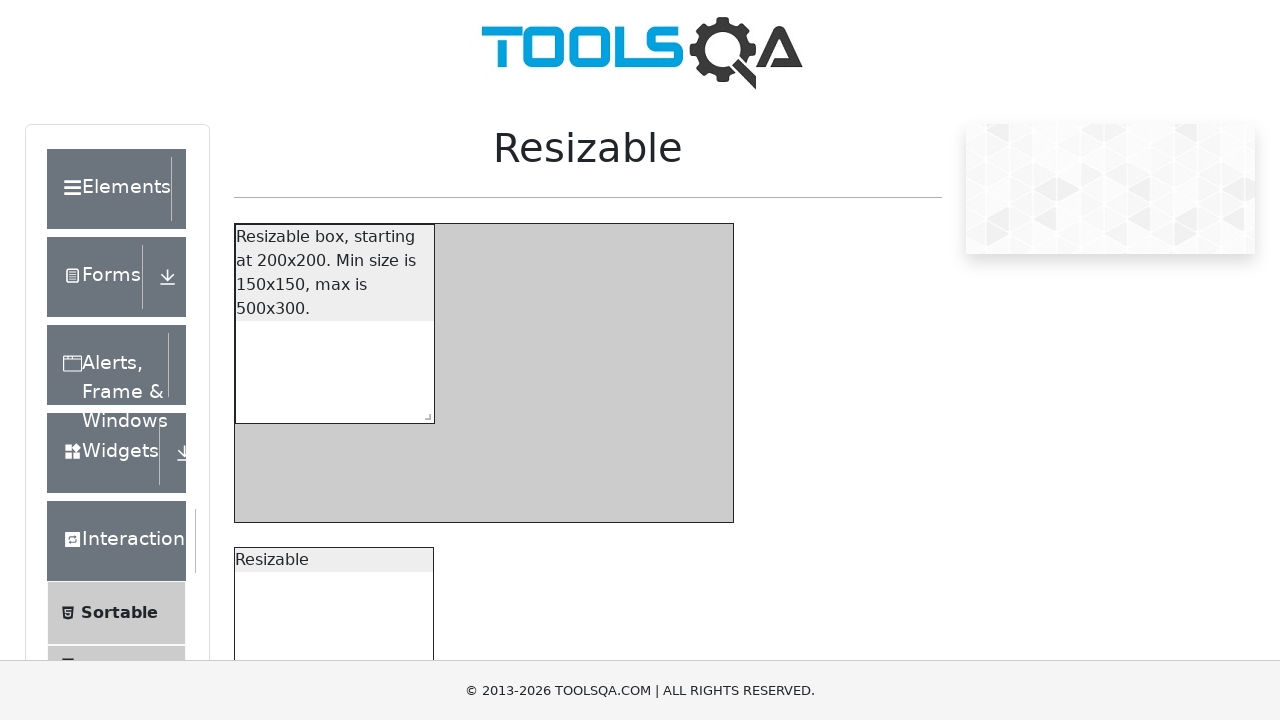

Dragged constrained box resize handle to new position at (914, 703)
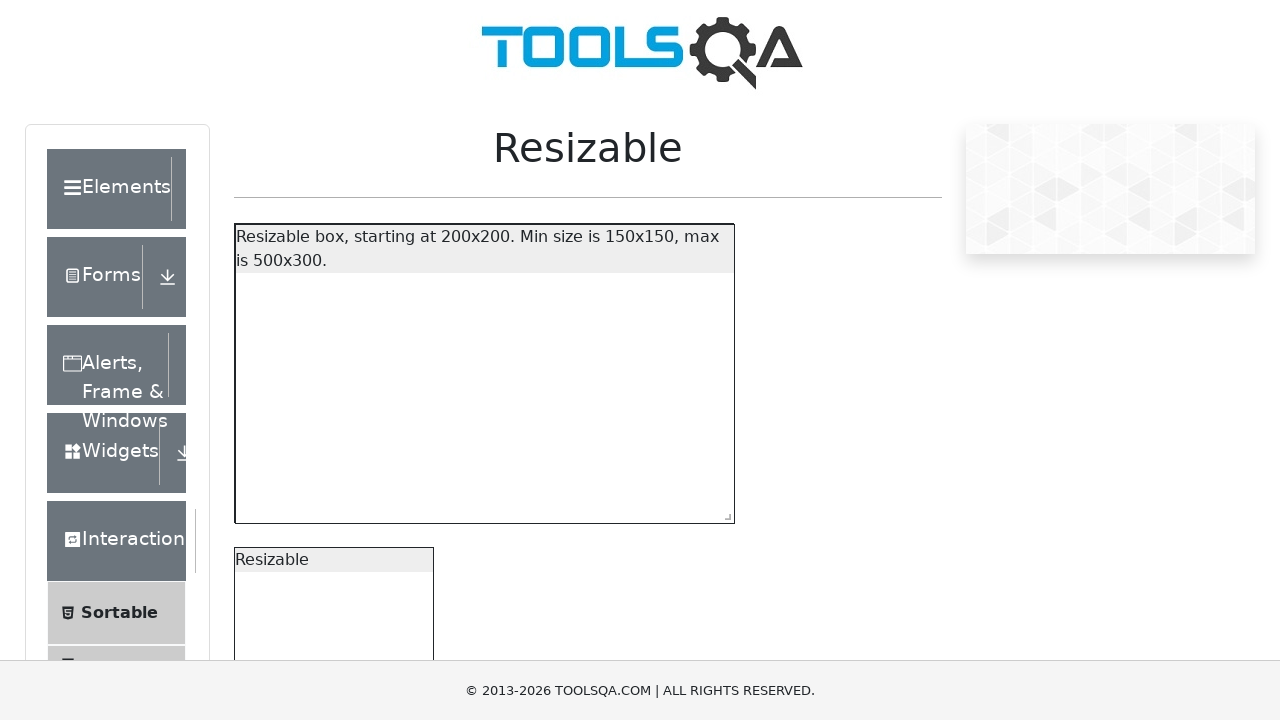

Released mouse button to complete constrained box resize at (914, 703)
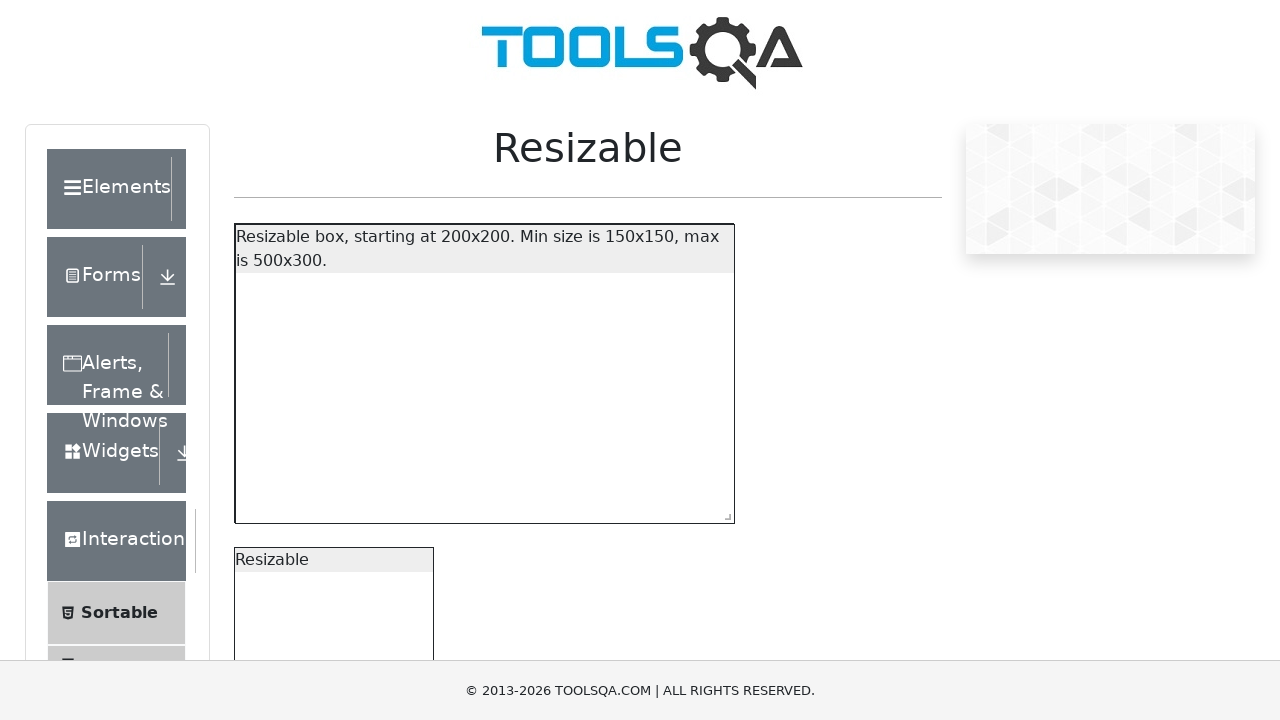

Scrolled to unrestricted resizable box
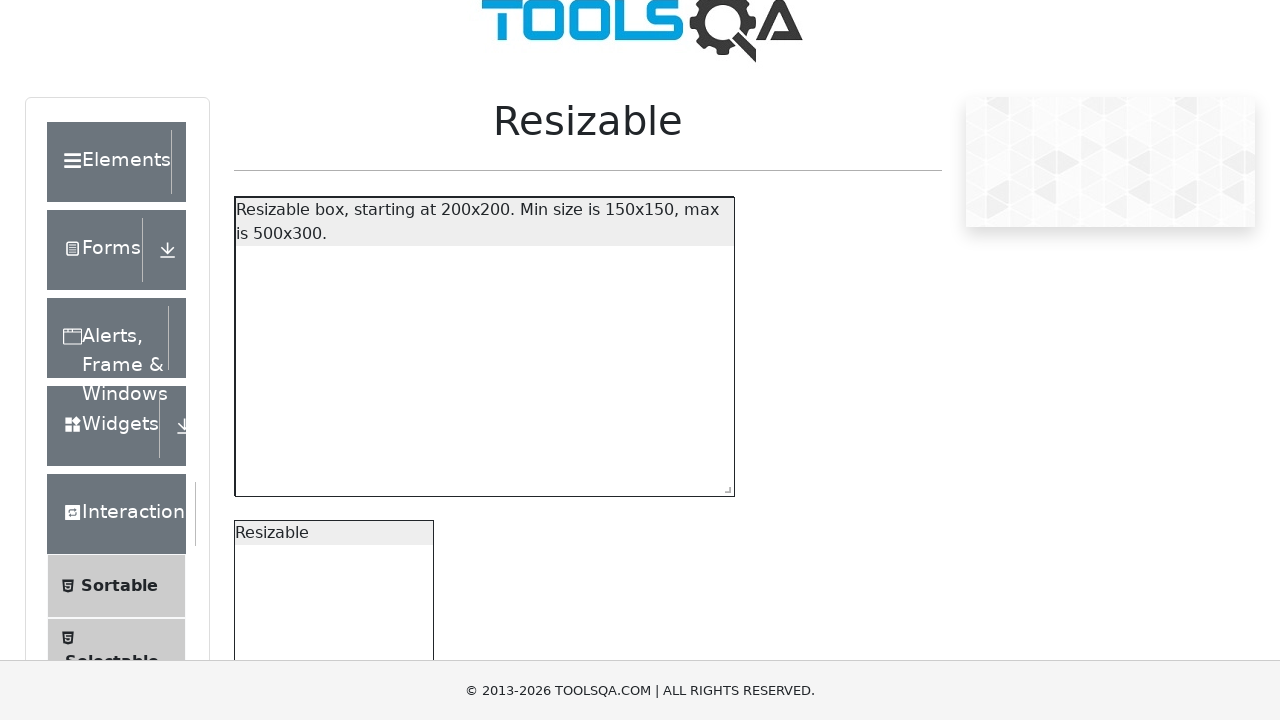

Located resize handle for unrestricted box
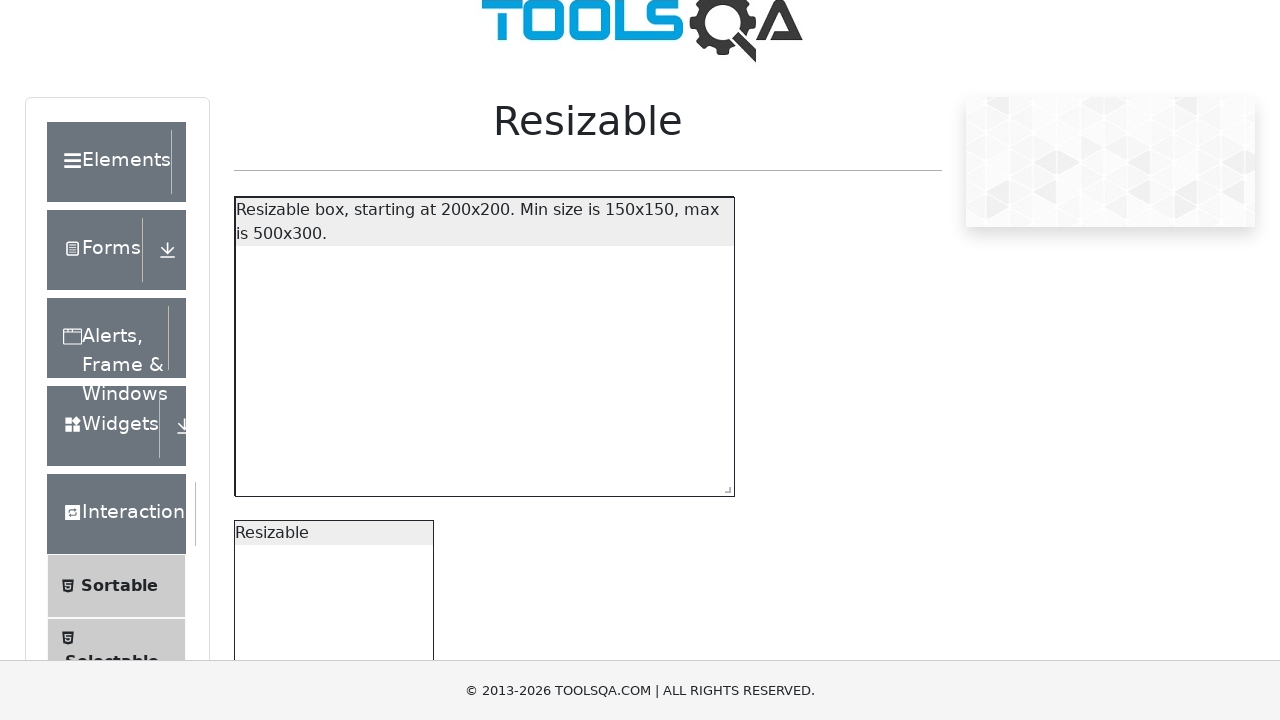

Moved mouse to unrestricted resize handle position at (423, 709)
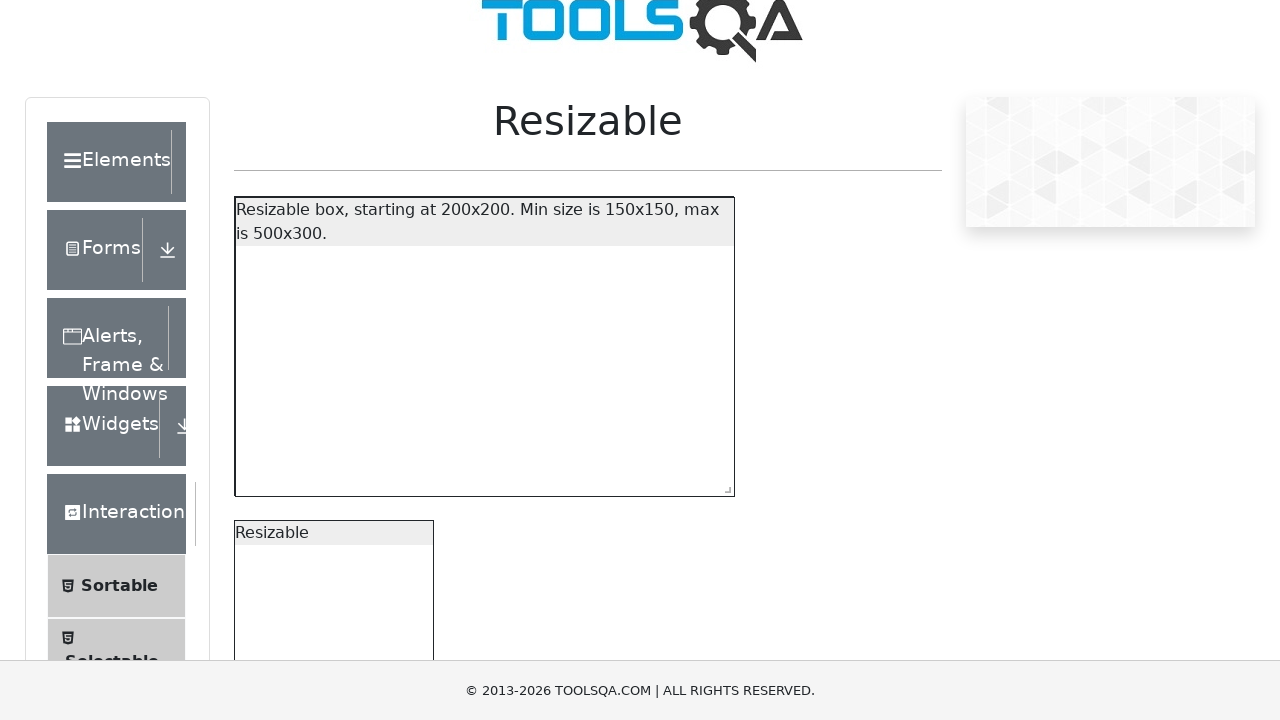

Pressed mouse button down on unrestricted resize handle at (423, 709)
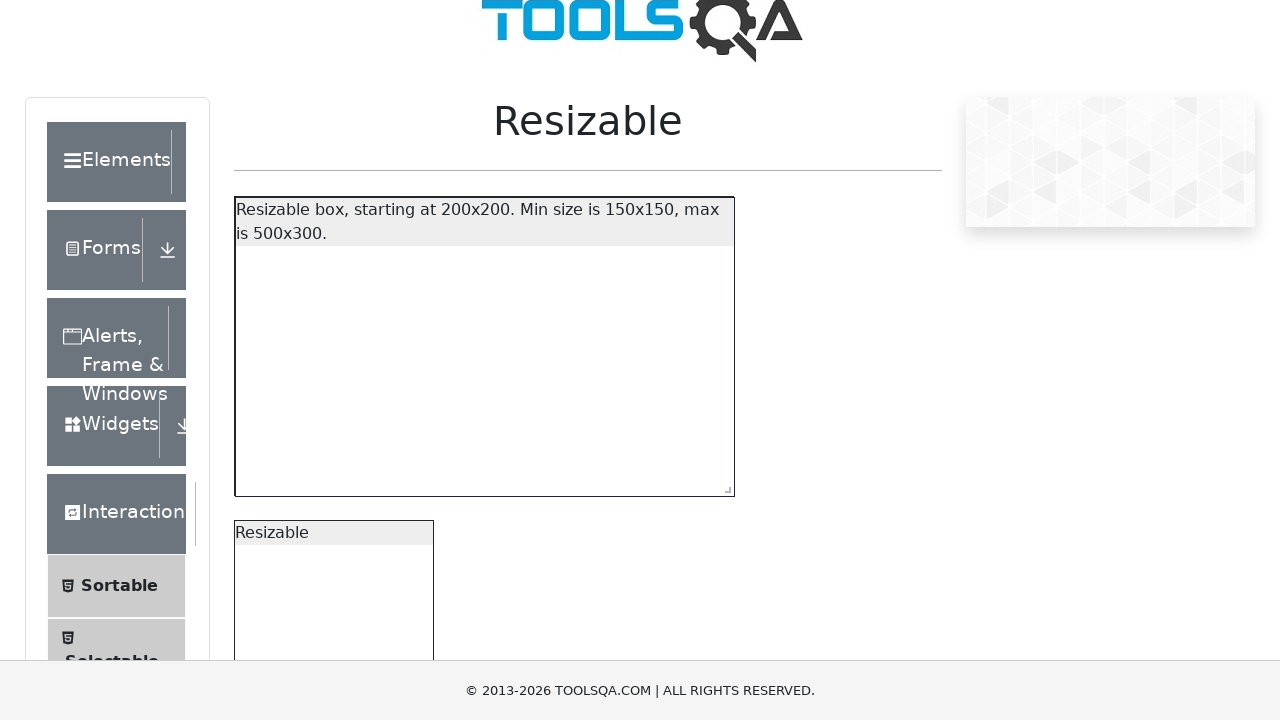

Dragged unrestricted box resize handle to new position at (1141, 885)
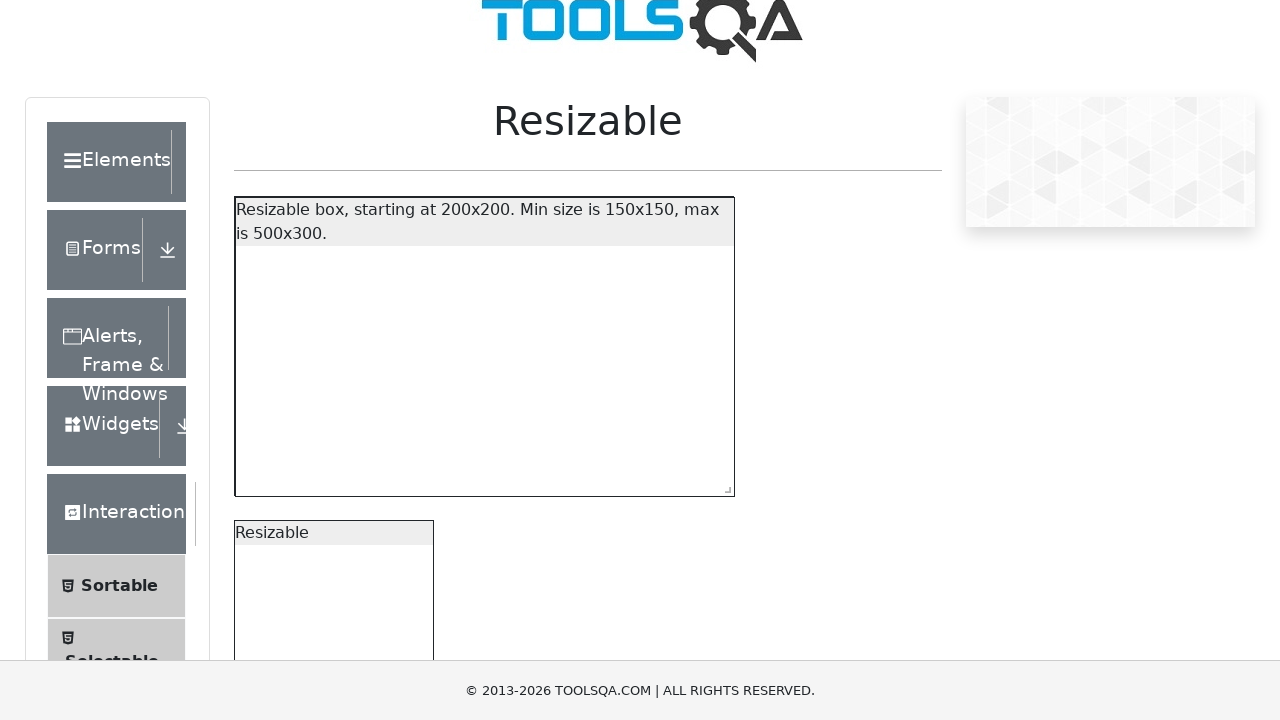

Released mouse button to complete unrestricted box resize at (1141, 885)
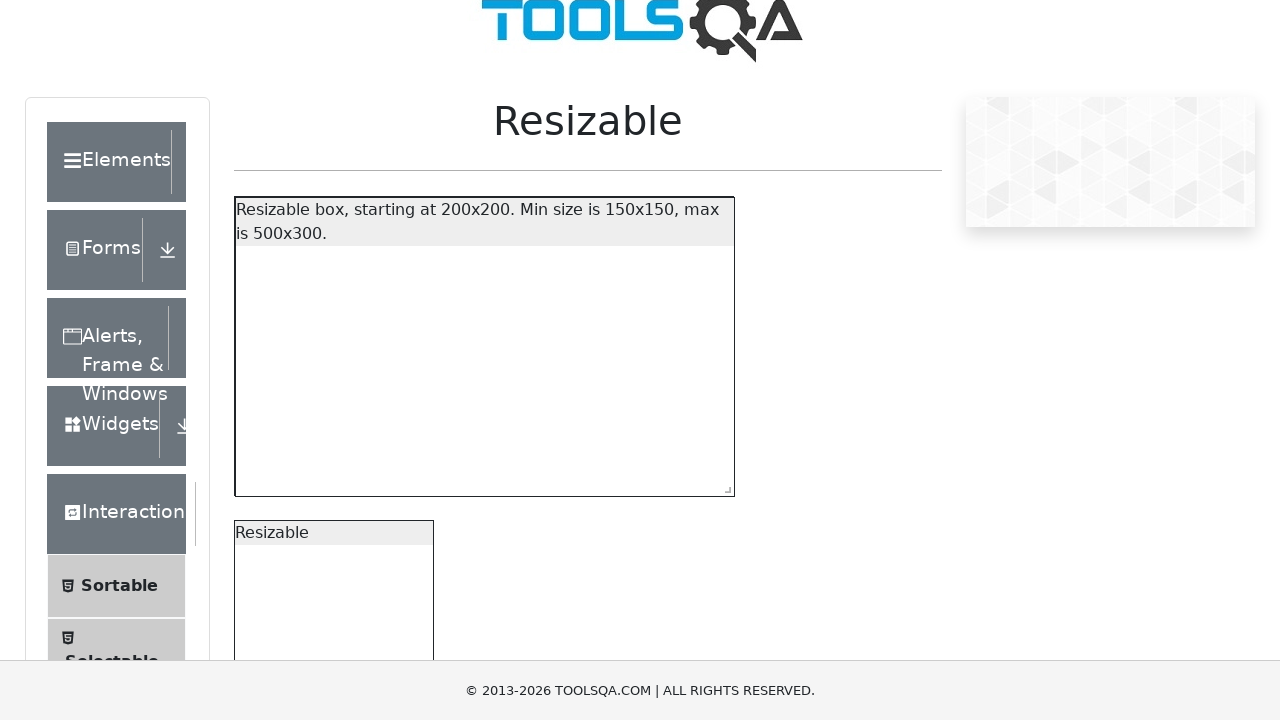

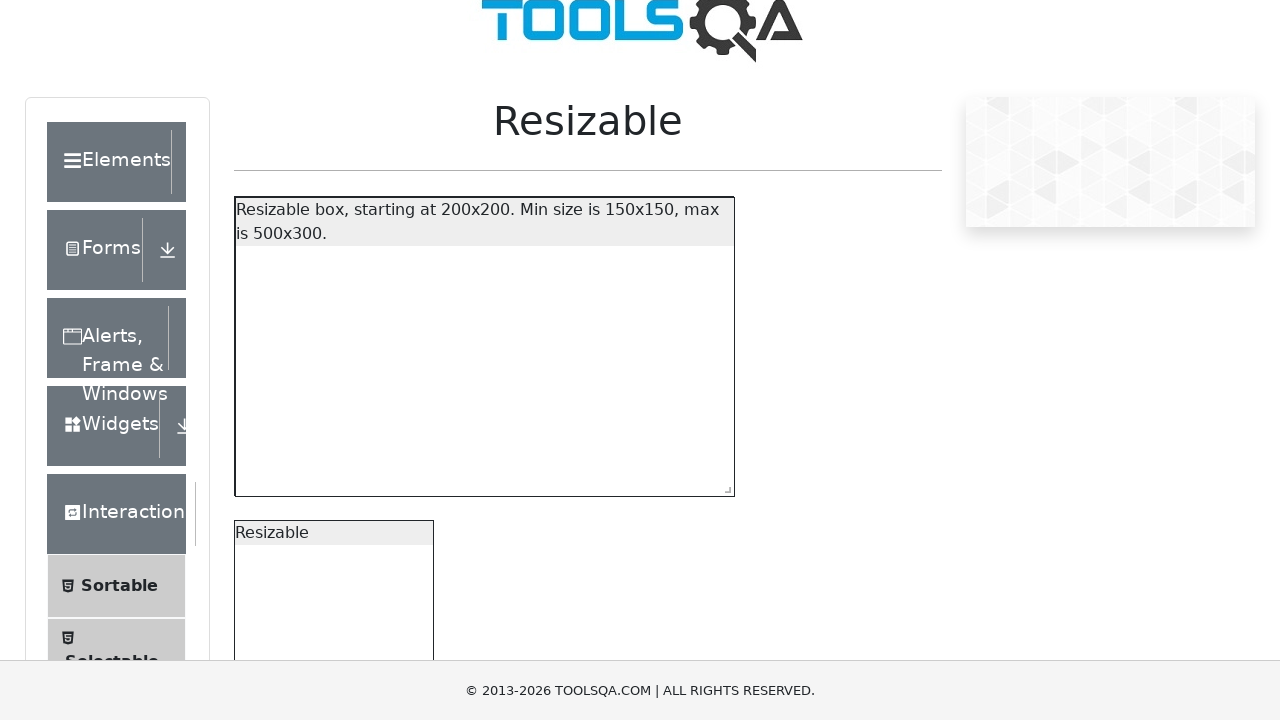